Tests iframe handling and JavaScript alert popup interactions on W3Schools by clicking a "Try it Yourself" link, switching to a new window and iframe, triggering and accepting a JavaScript alert, and clicking additional buttons.

Starting URL: https://www.w3schools.com/js/js_popup.asp

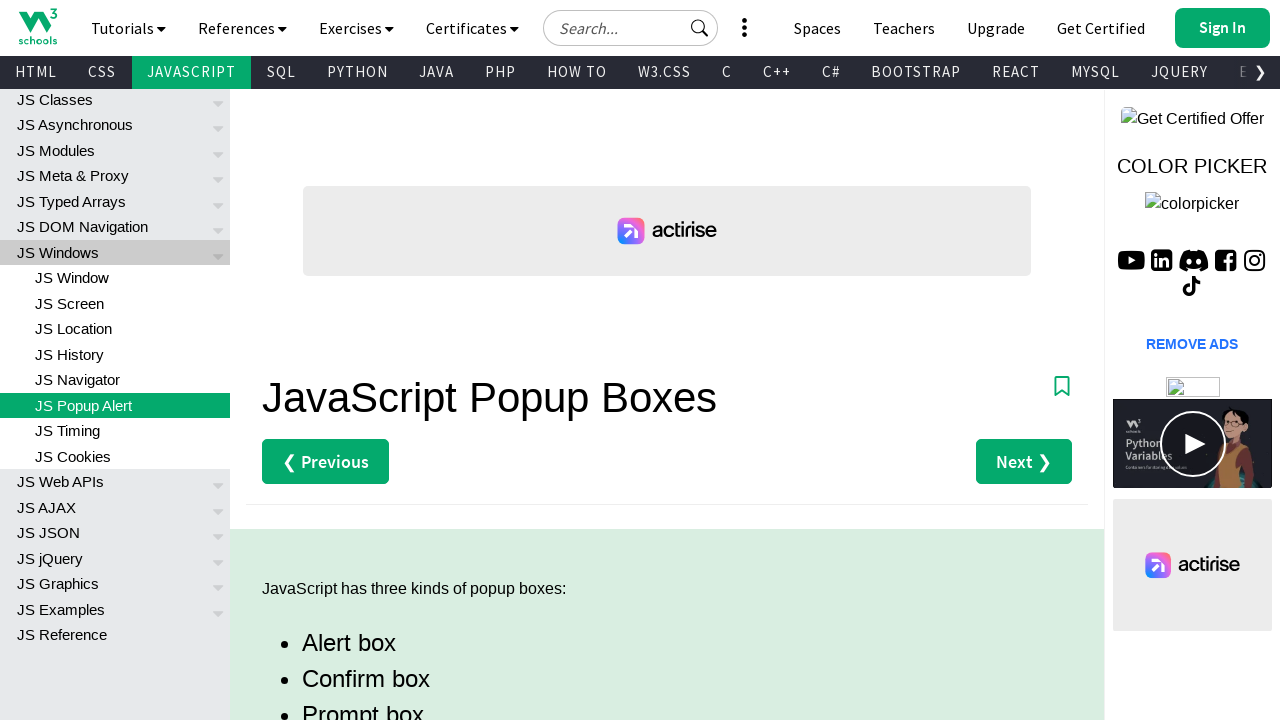

Clicked 'Try it Yourself »' link at (334, 360) on xpath=//a[text()='Try it Yourself »']
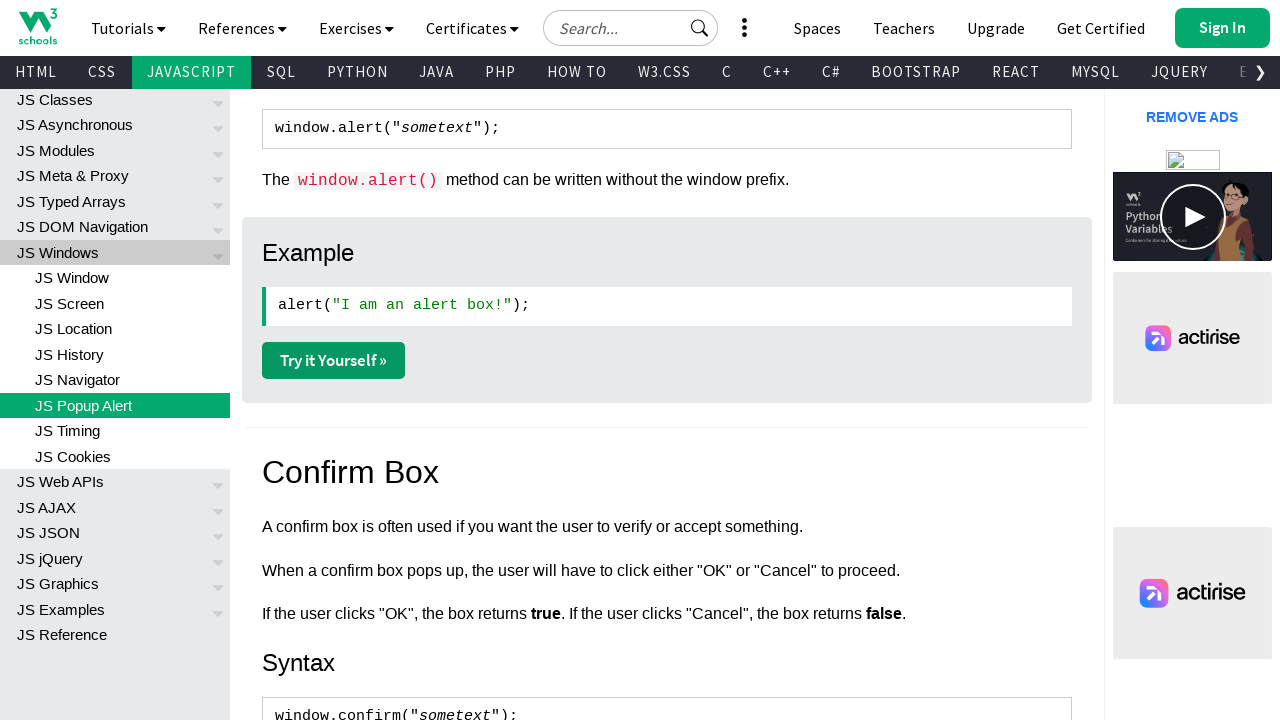

Waited for new page/tab to open
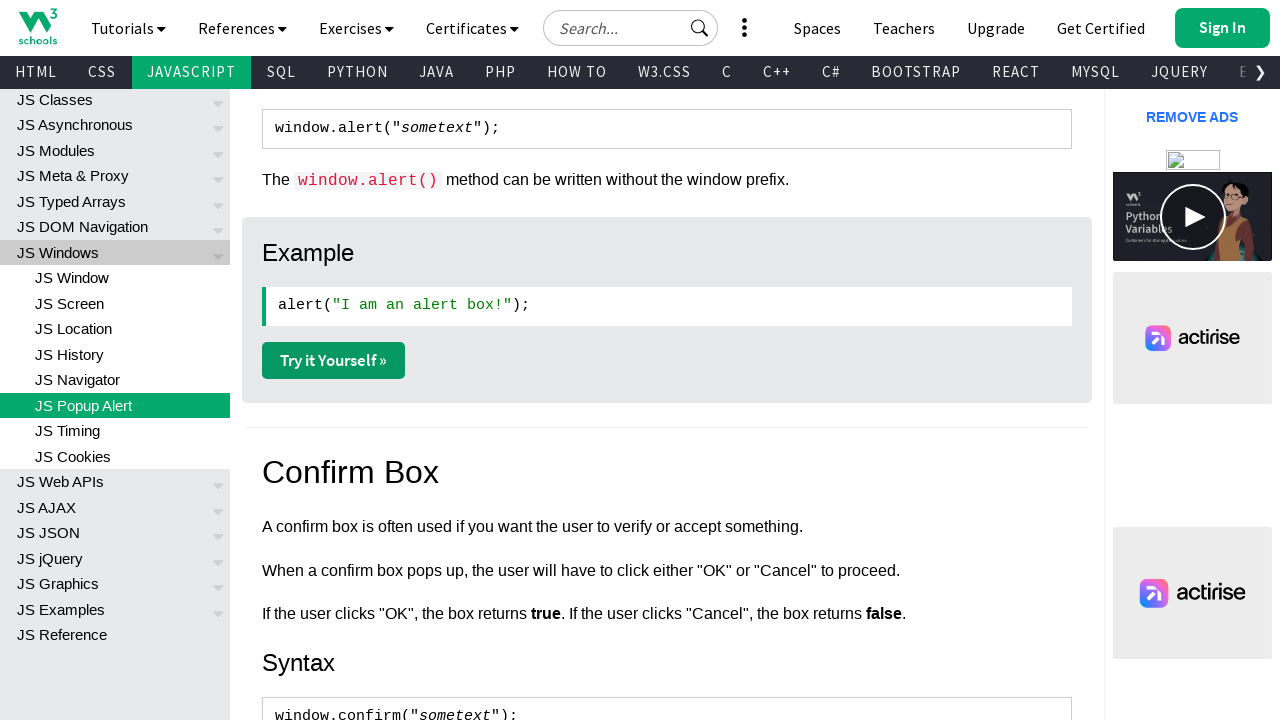

Switched to newly opened page/tab
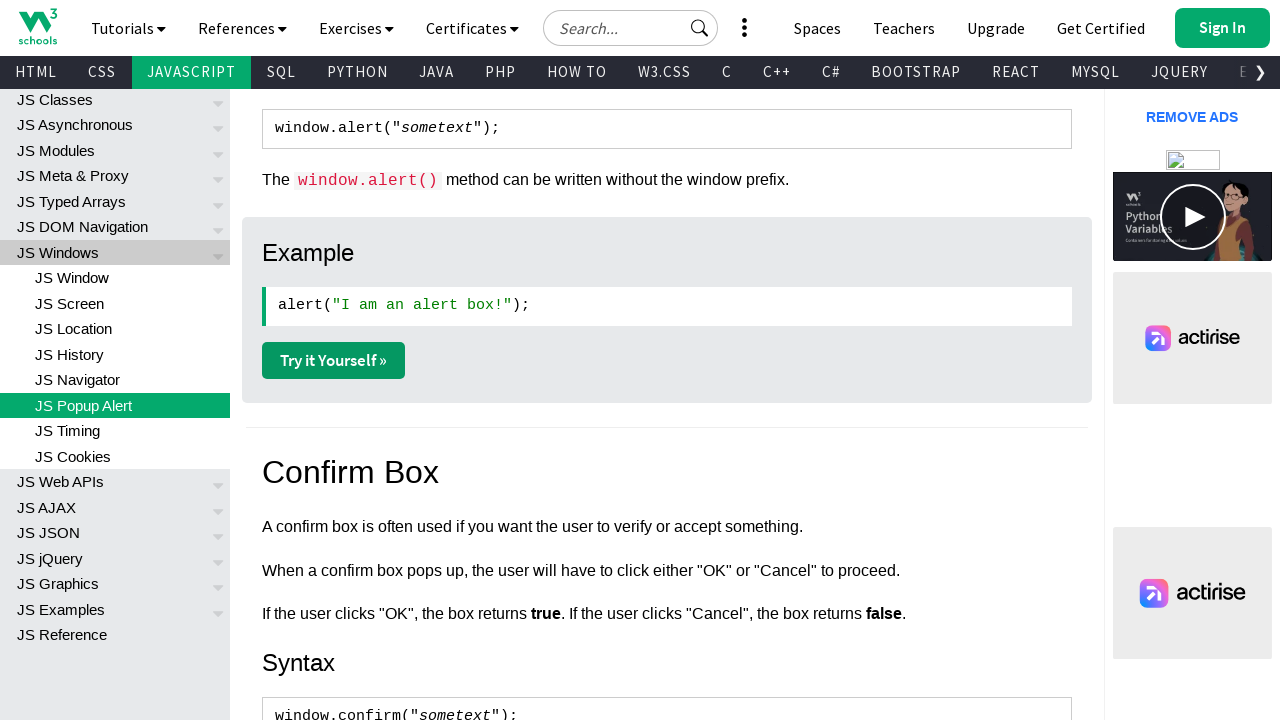

Iframe with name 'iframeResult' loaded
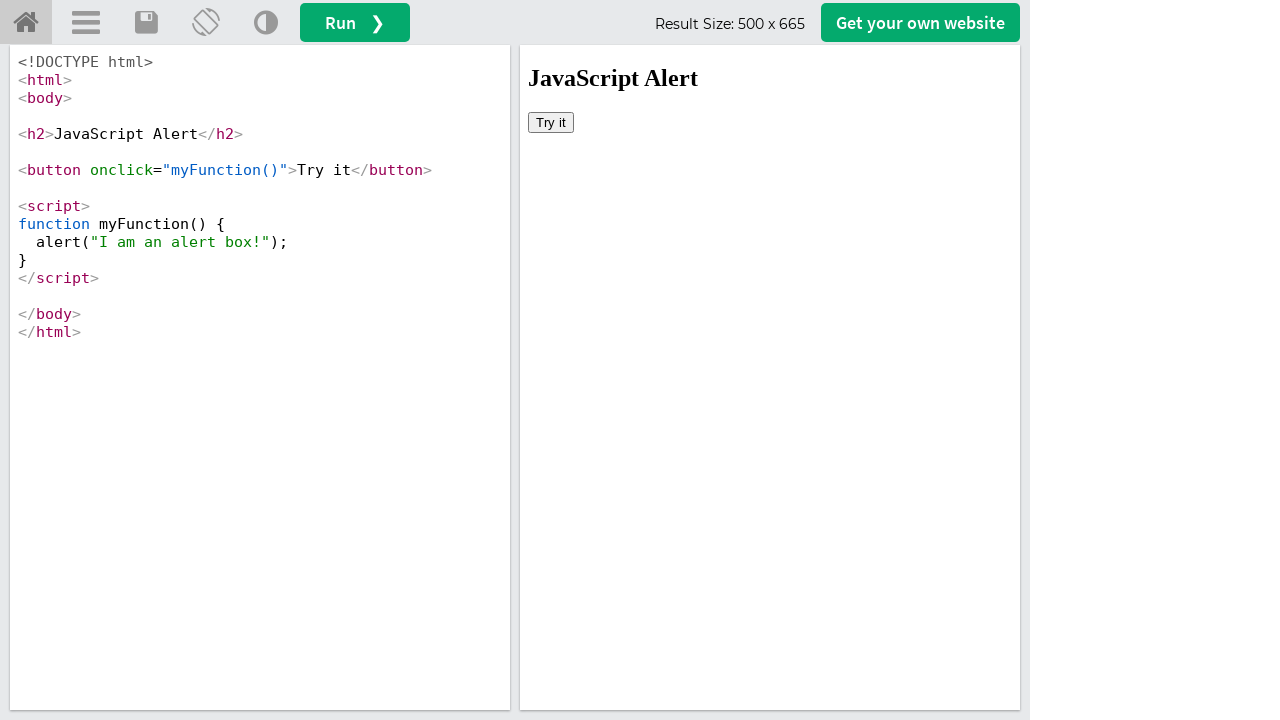

Located iframe for content access
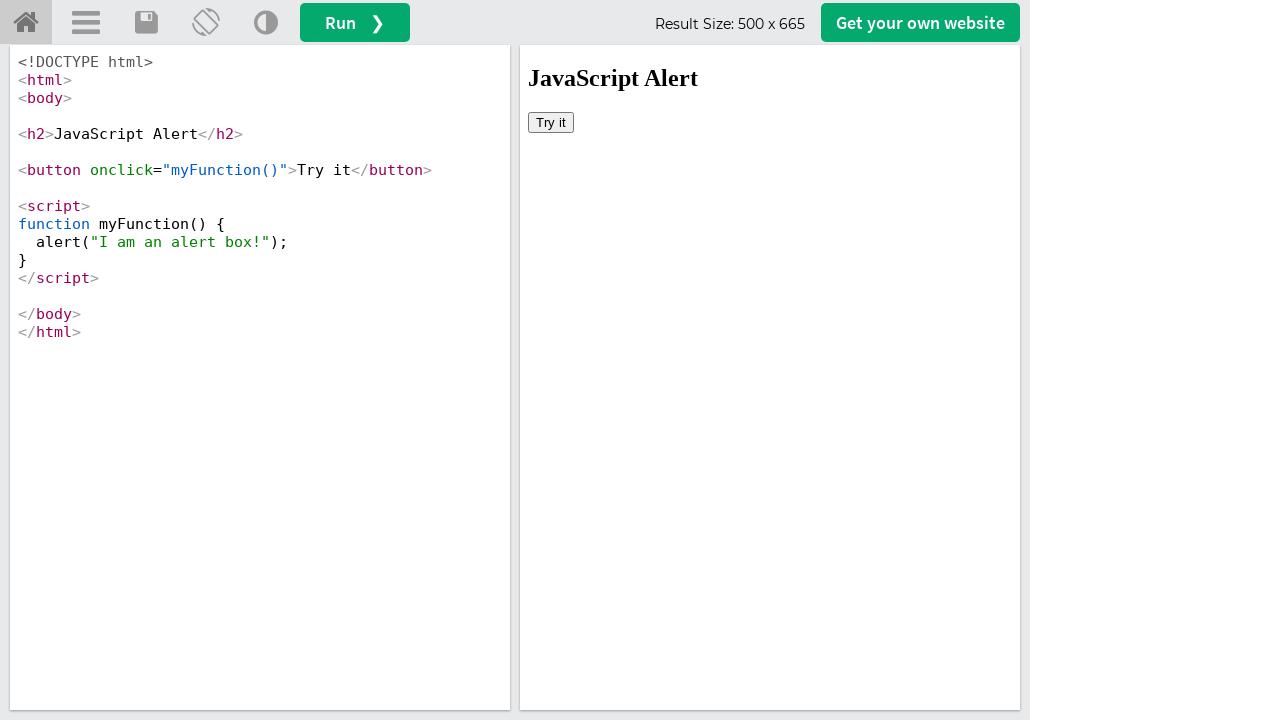

Clicked 'Try it' button inside iframe at (551, 122) on iframe[name='iframeResult'] >> internal:control=enter-frame >> xpath=//button[te
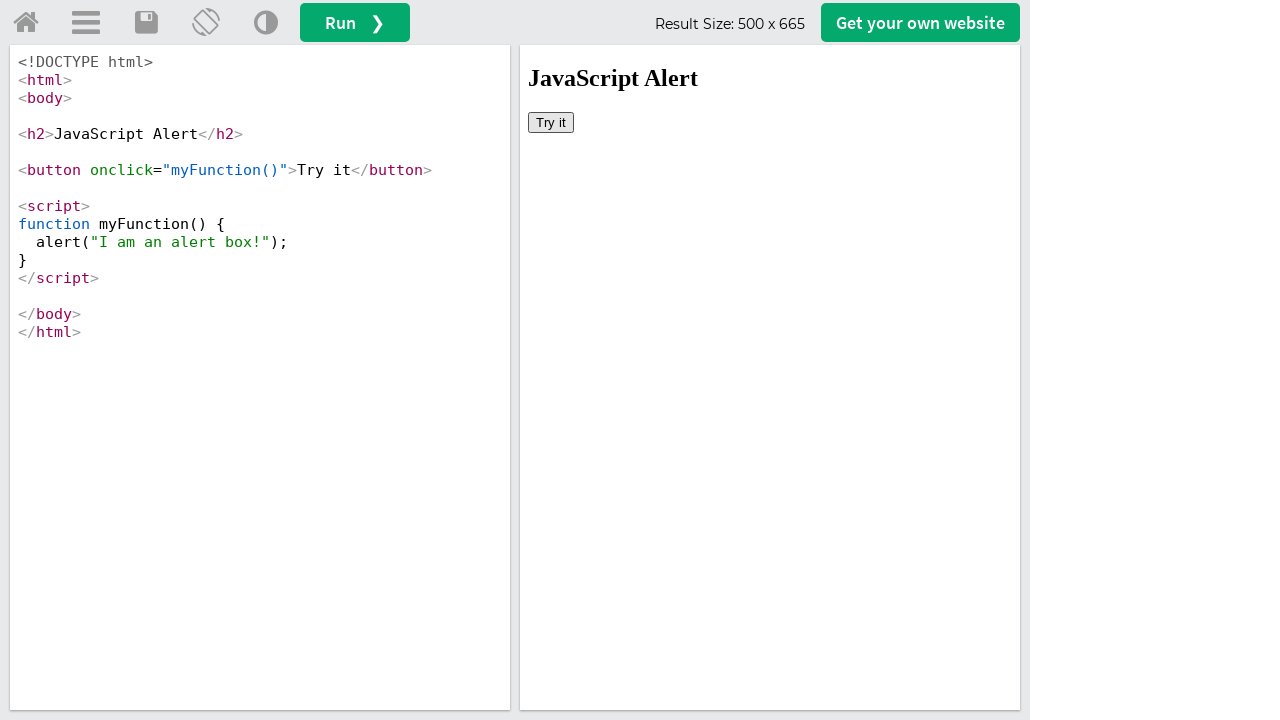

Set up dialog handler to accept alerts
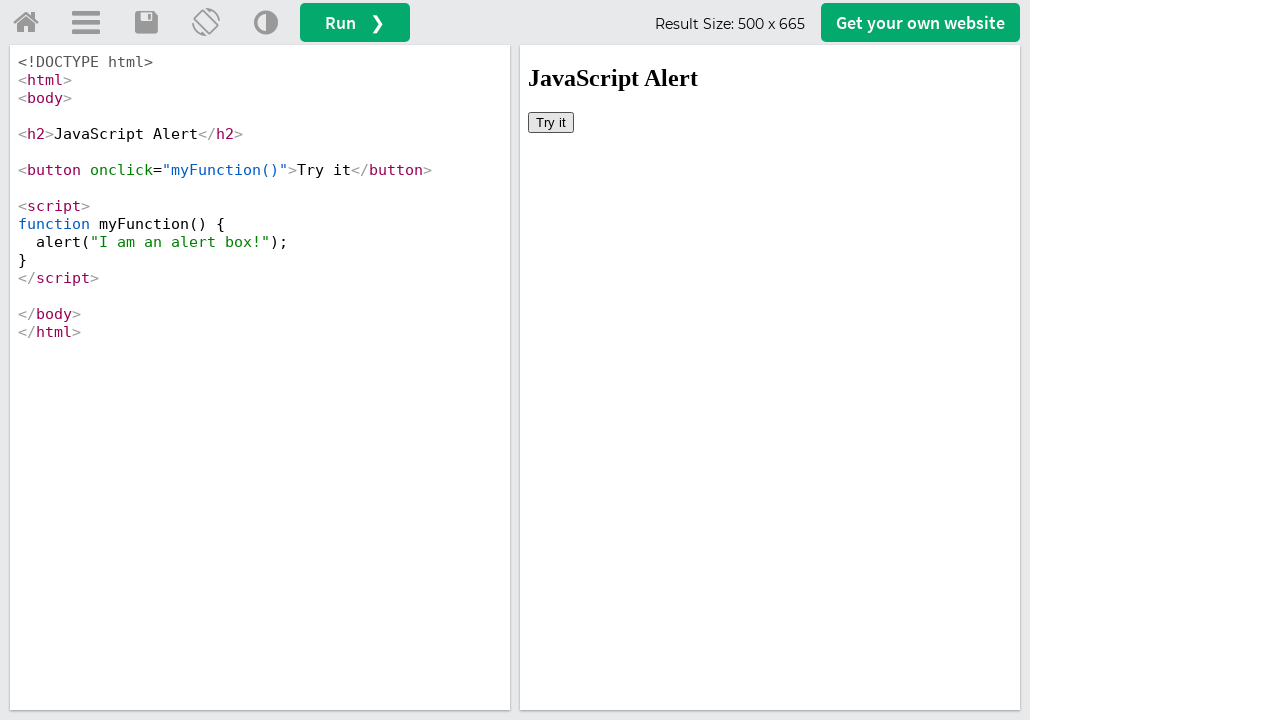

Re-clicked 'Try it' button to trigger JavaScript alert at (551, 122) on iframe[name='iframeResult'] >> internal:control=enter-frame >> xpath=//button[te
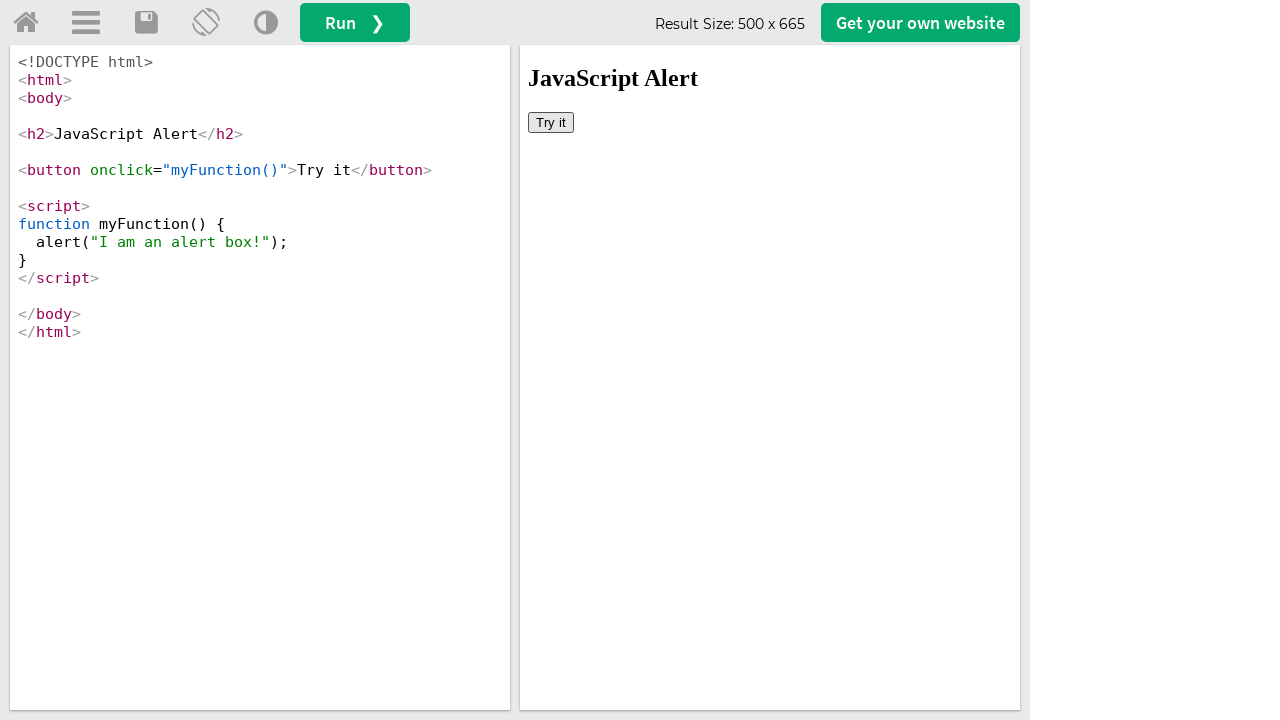

Waited for JavaScript alert to be handled
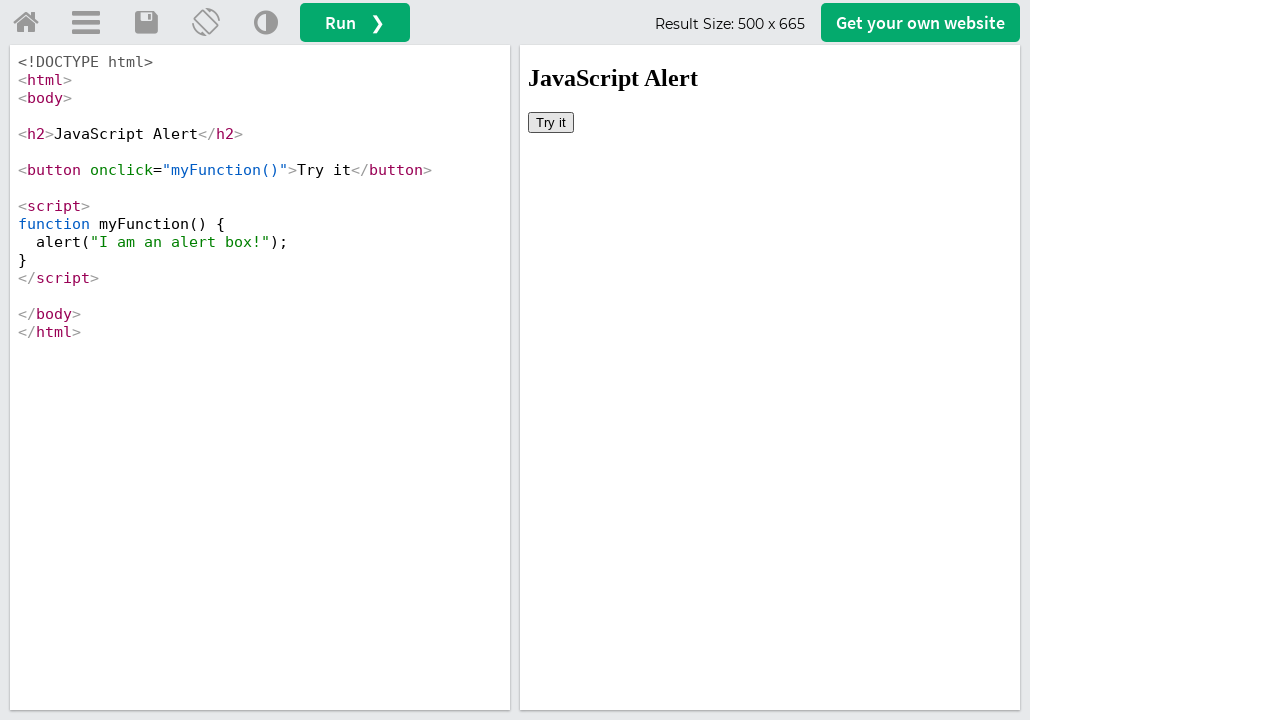

Clicked 'Get your own website' button outside iframe at (920, 22) on #getwebsitebtn
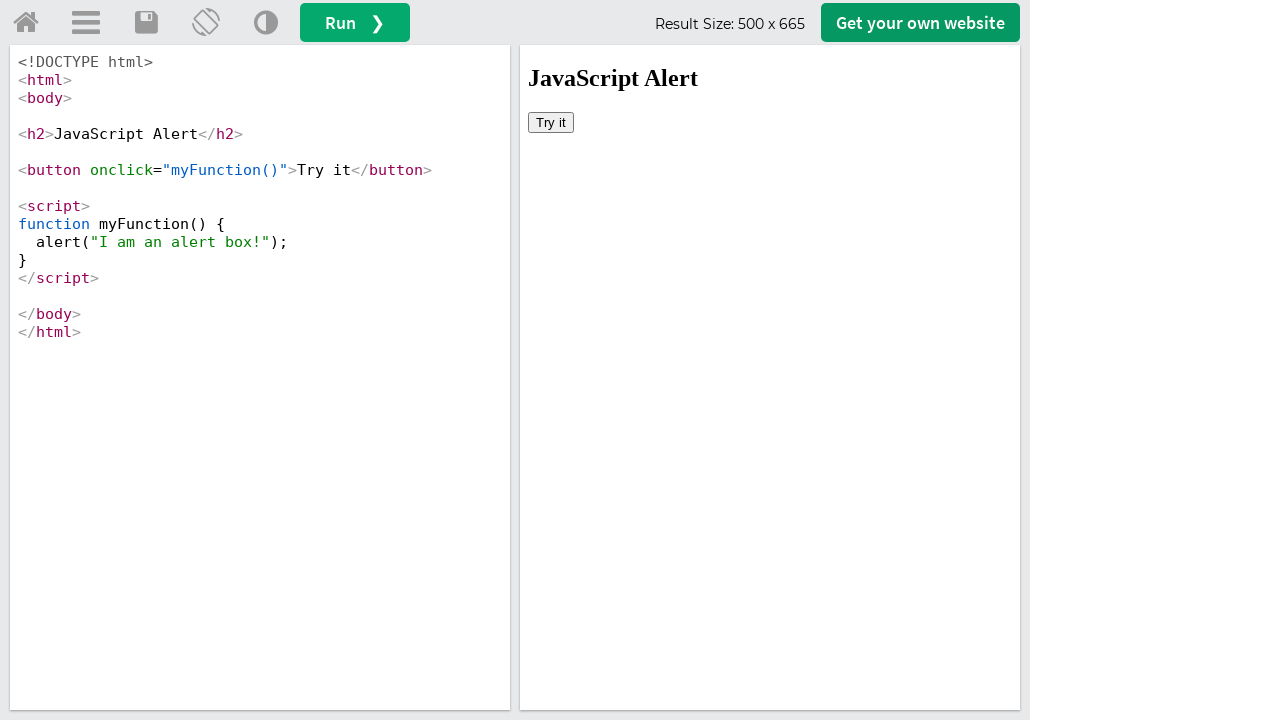

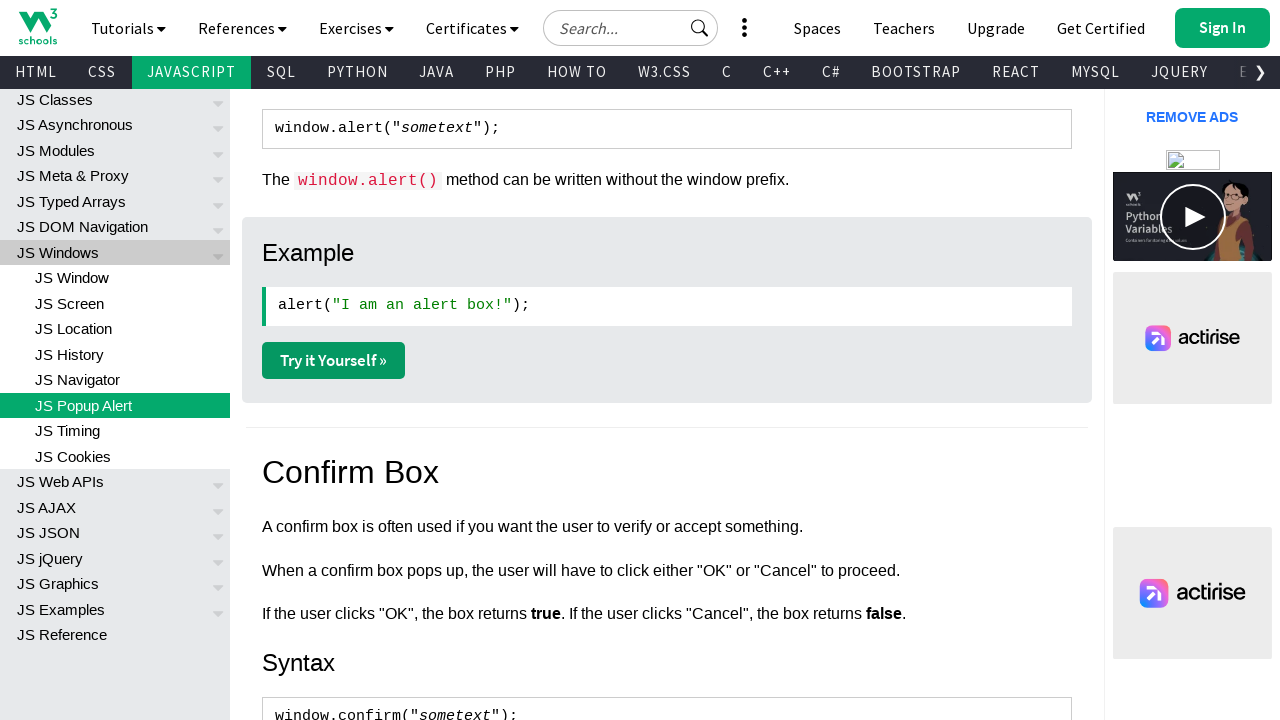